Tests JavaScript alert handling by clicking a button that triggers an alert, reading the alert text, and accepting/dismissing the alert dialog.

Starting URL: https://demoqa.com/alerts

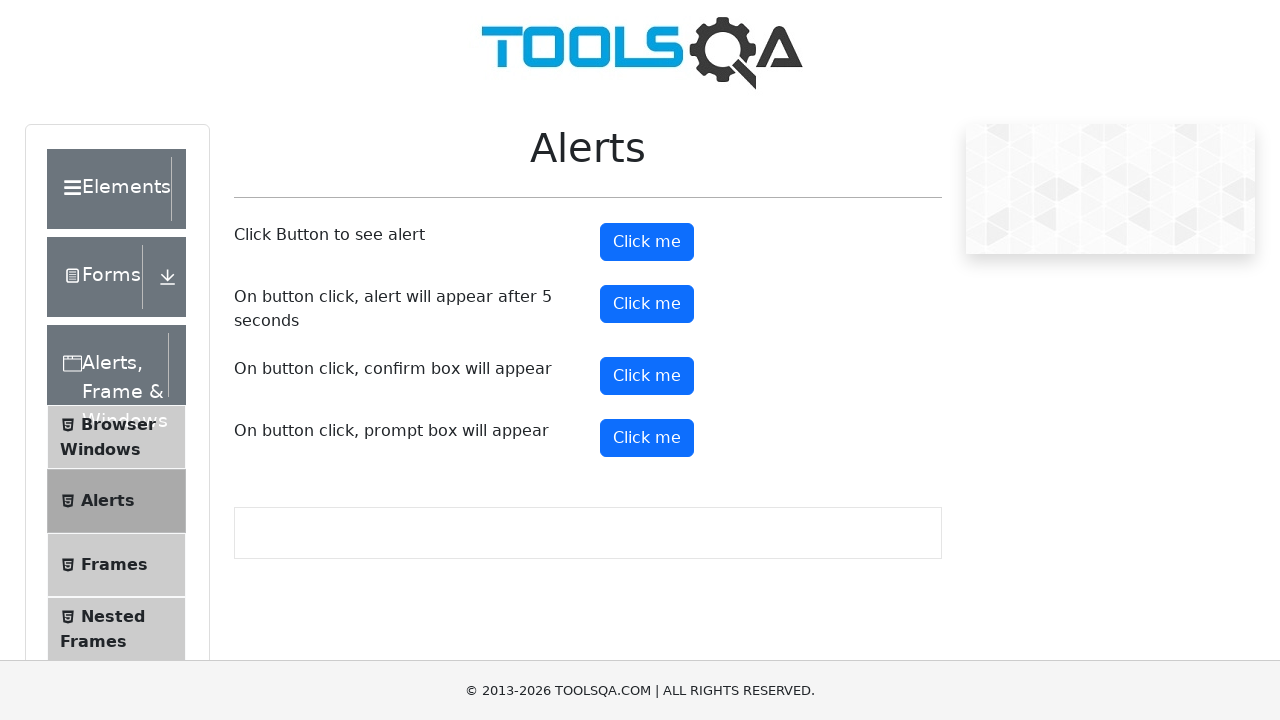

Clicked the 'Click Me' button to trigger the alert at (647, 242) on #alertButton
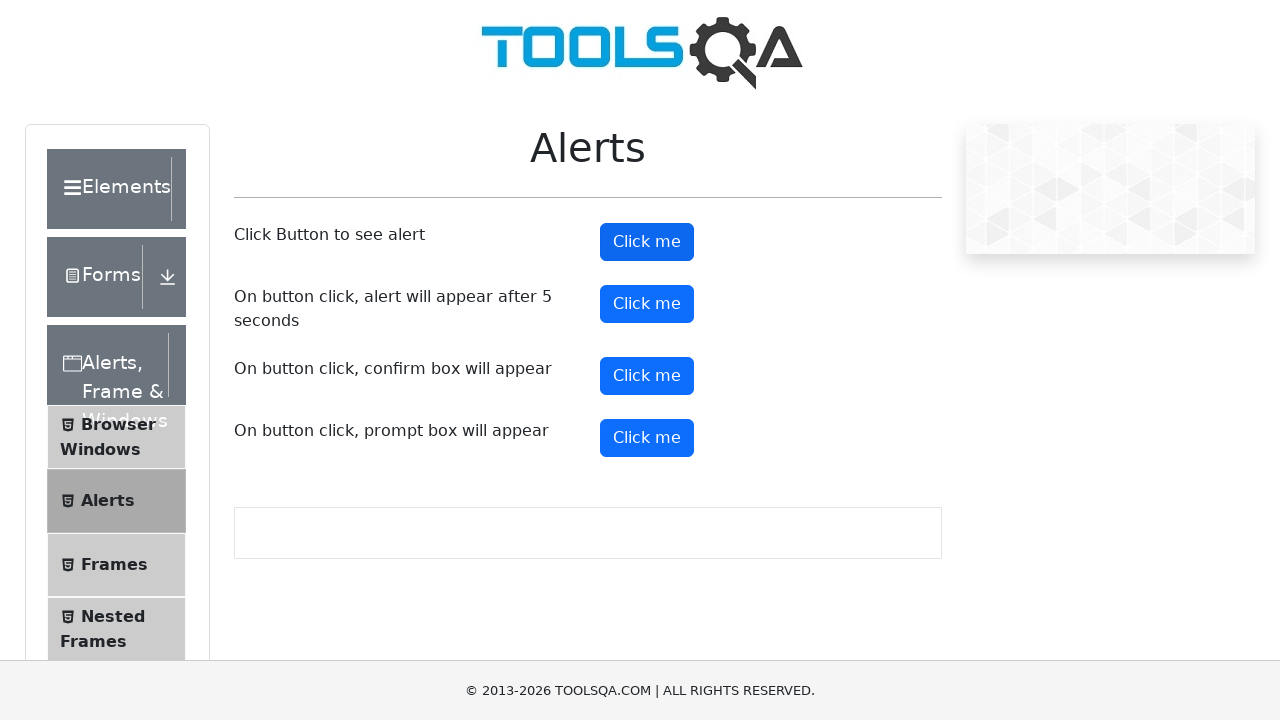

Set up dialog handler to automatically accept alerts
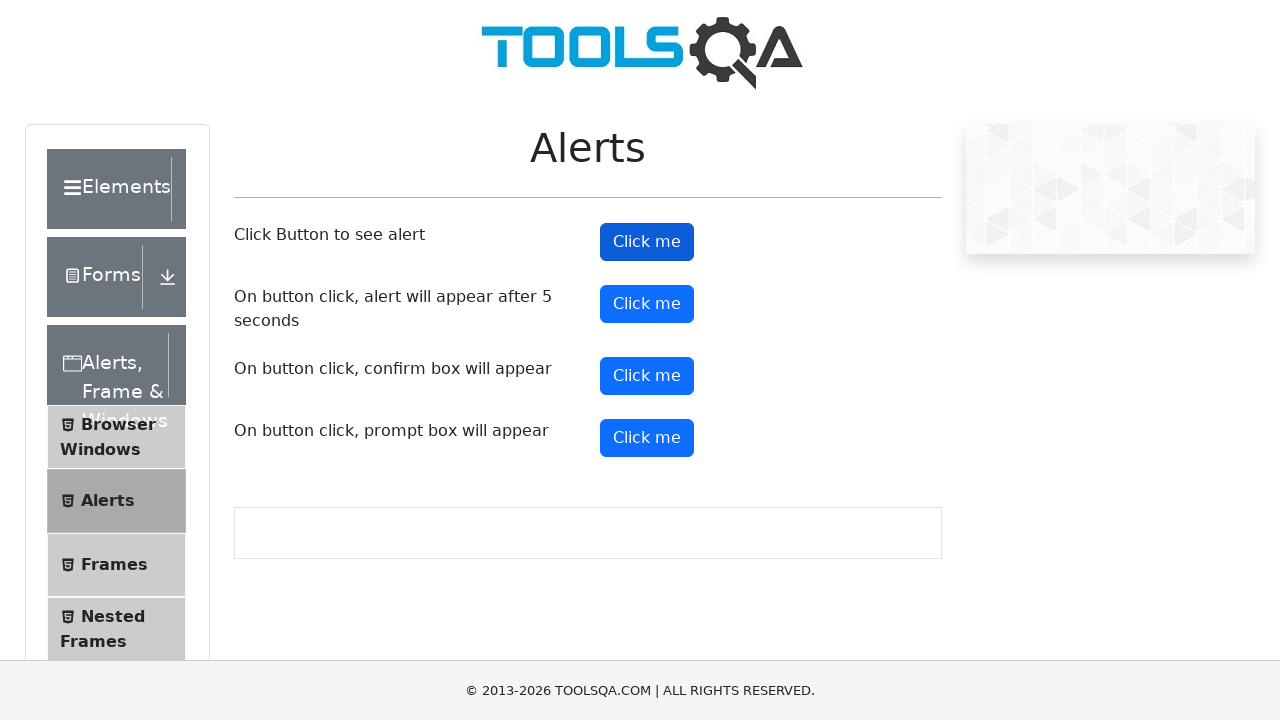

Clicked the 'Click Me' button again with dialog handler active at (647, 242) on #alertButton
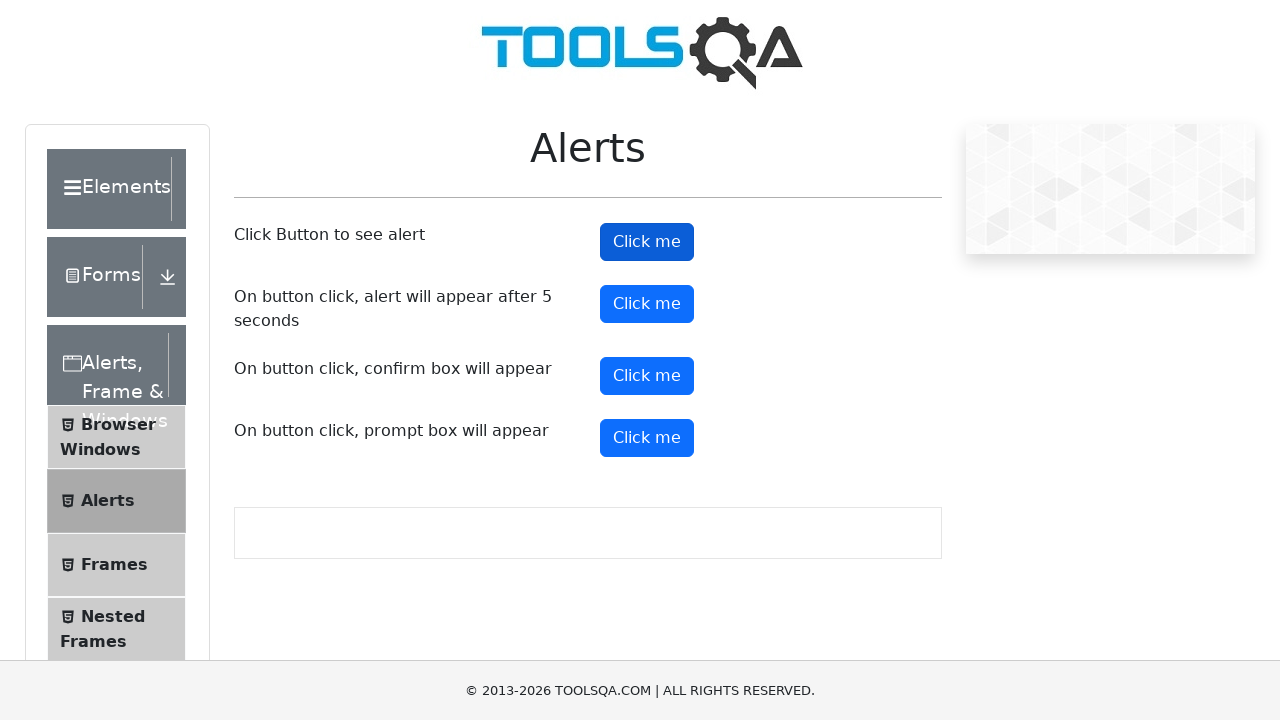

Waited for alert processing to complete
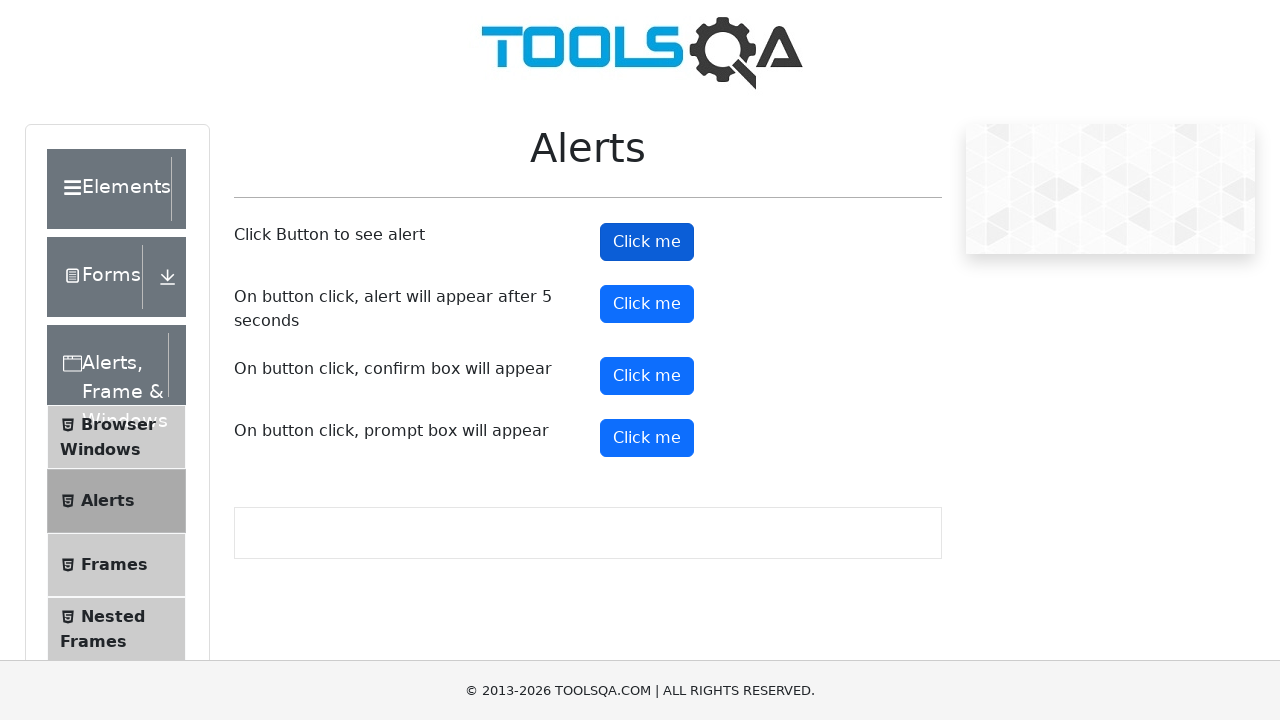

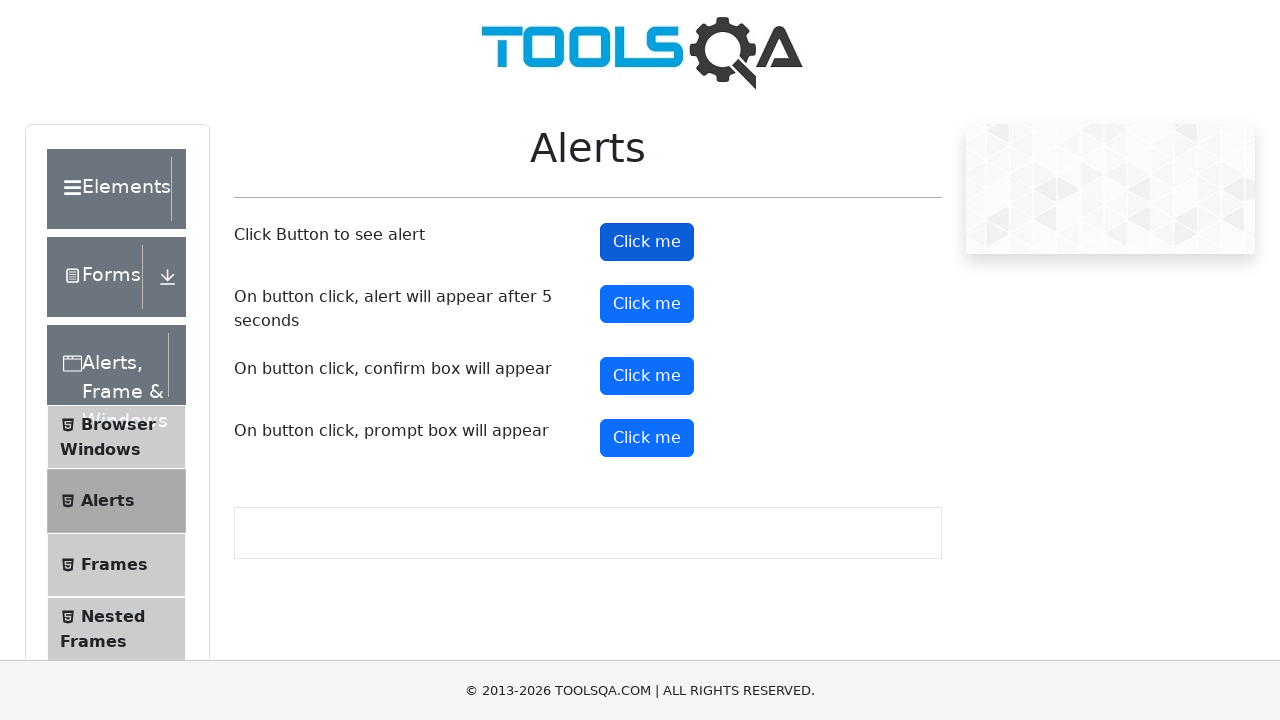